Tests that the text input field is cleared after adding a todo item

Starting URL: https://demo.playwright.dev/todomvc/

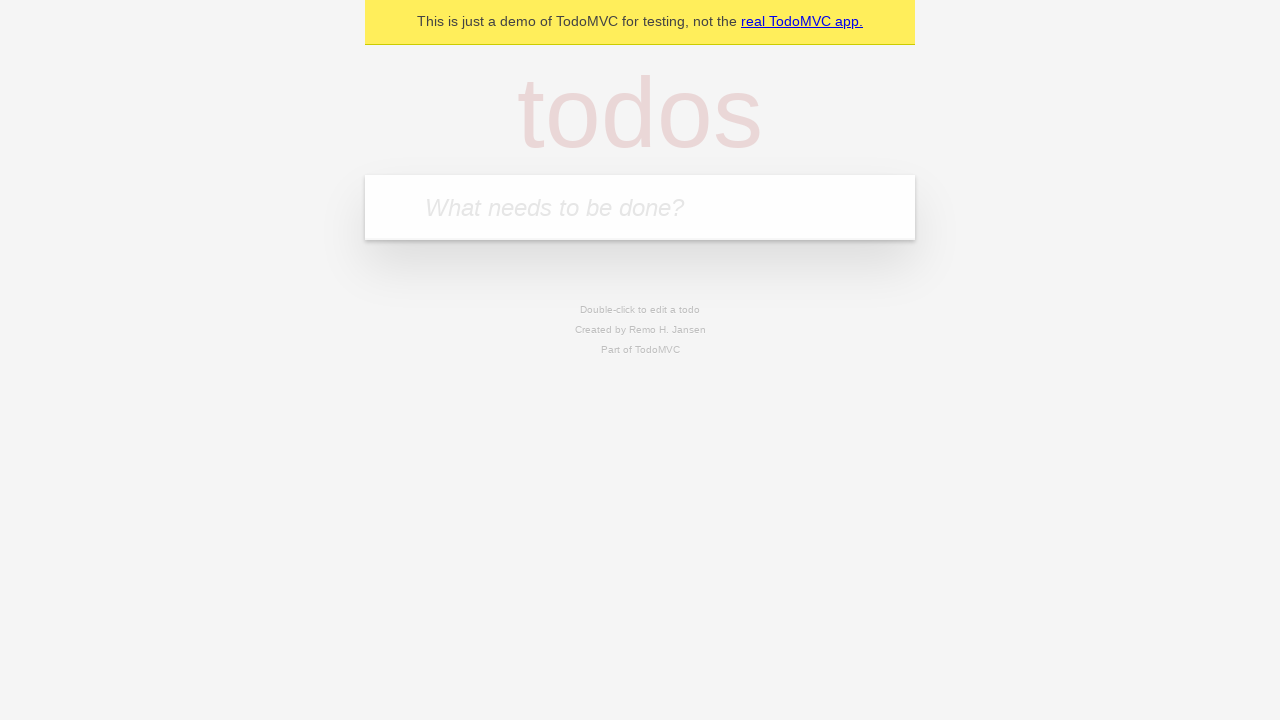

Filled todo input field with 'buy some cheese' on internal:attr=[placeholder="What needs to be done?"i]
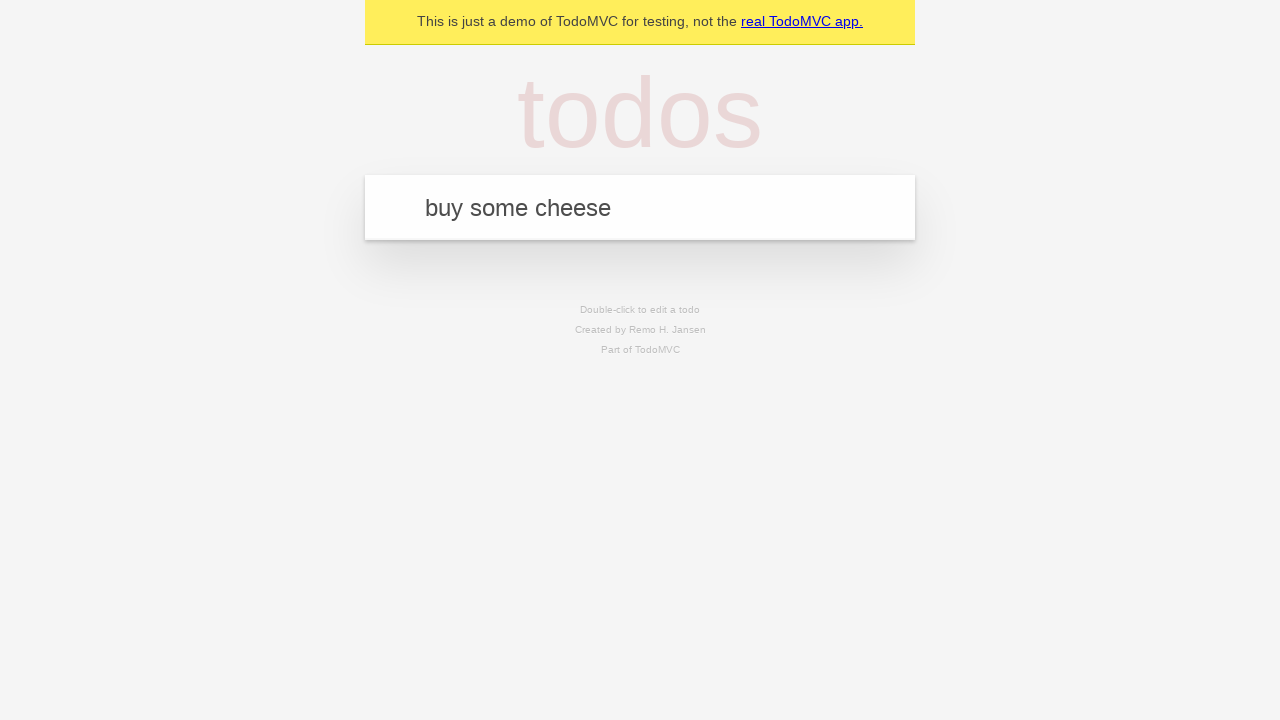

Pressed Enter to submit the todo item on internal:attr=[placeholder="What needs to be done?"i]
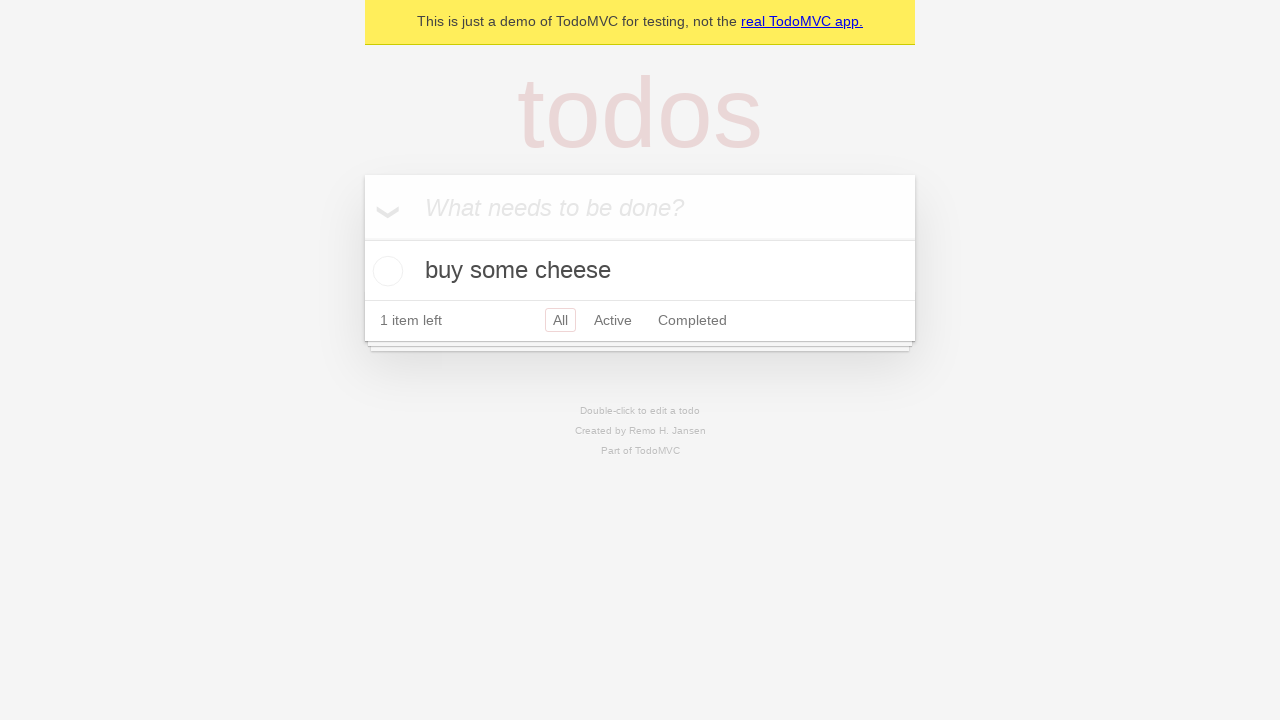

Verified that text input field was cleared after adding the todo item
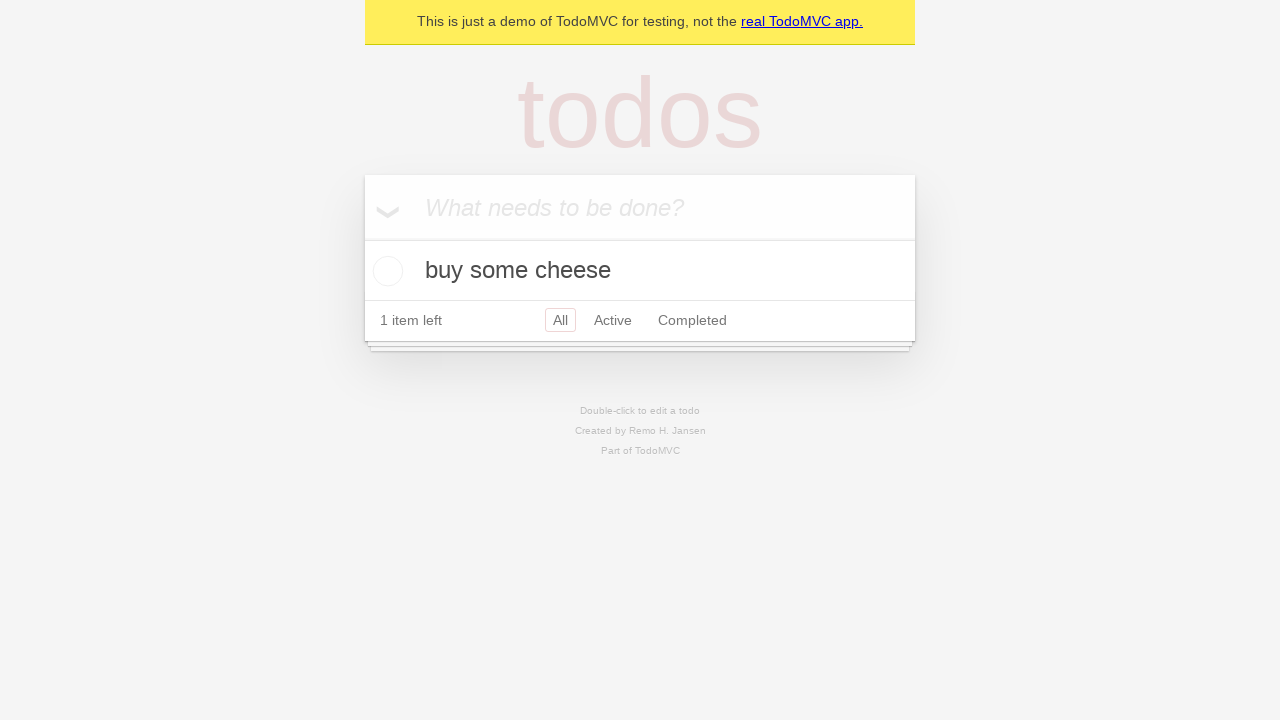

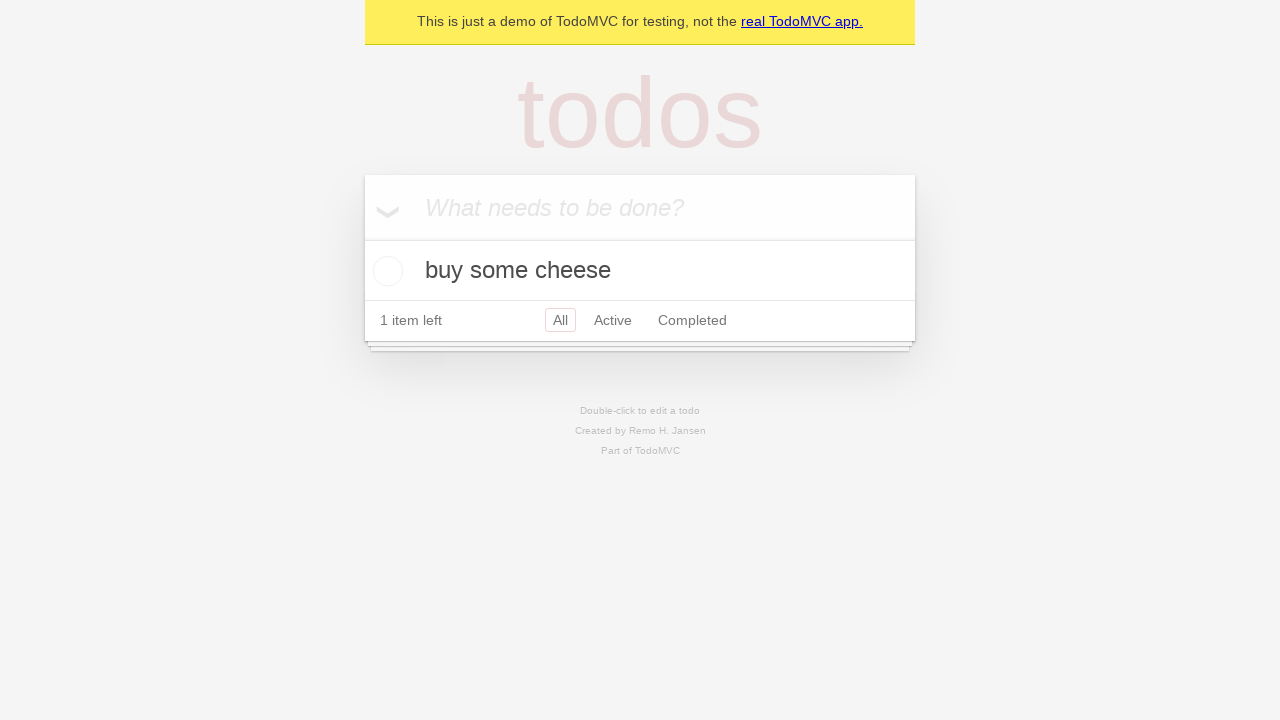